Tests a text box form by filling in full name, email, current address, and permanent address fields, then submitting and verifying the output displays the entered information correctly.

Starting URL: https://demoqa.com/text-box

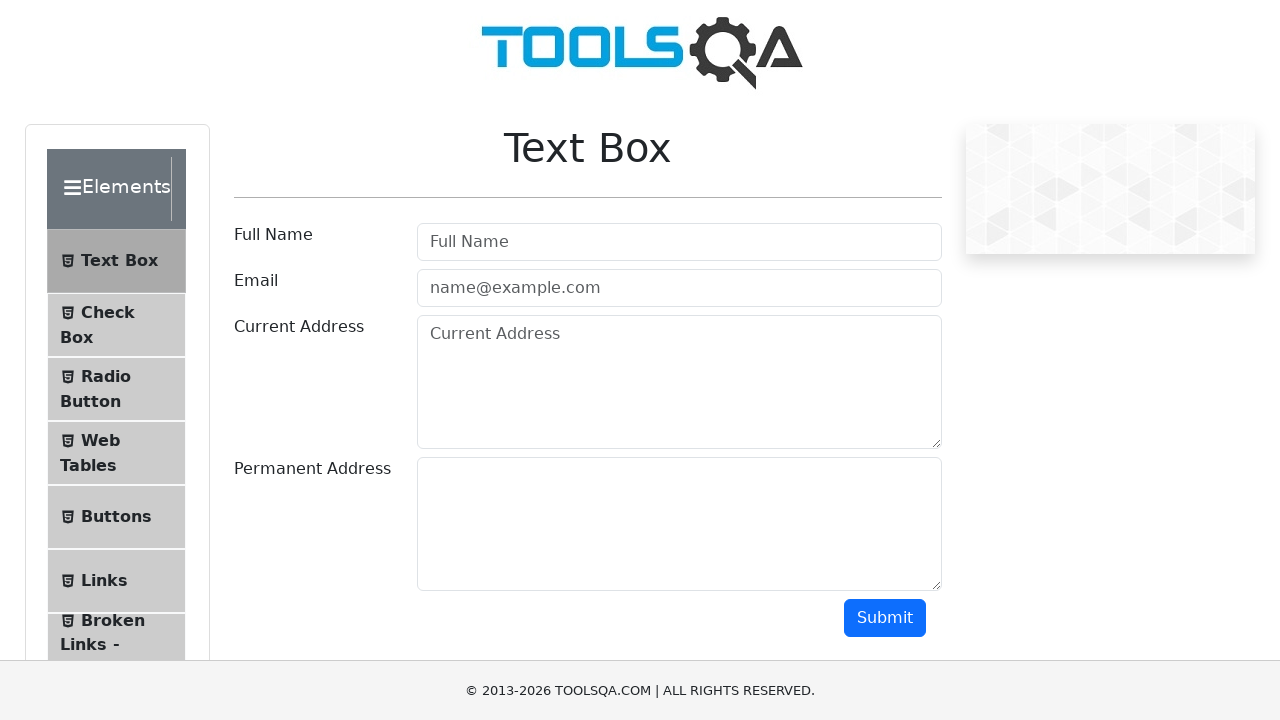

Filled full name field with 'Konstanta' on [placeholder="Full Name"]
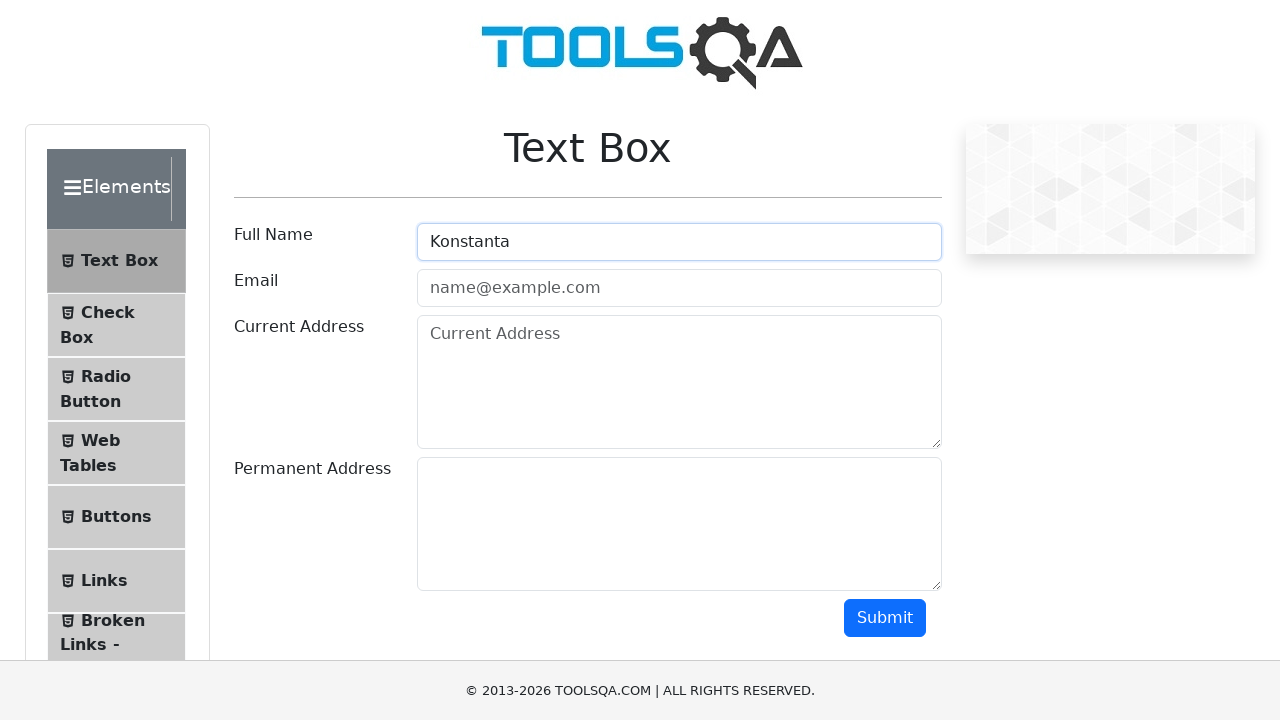

Filled email field with 'Grom_Zadira@p.ru' on [placeholder="name@example.com"]
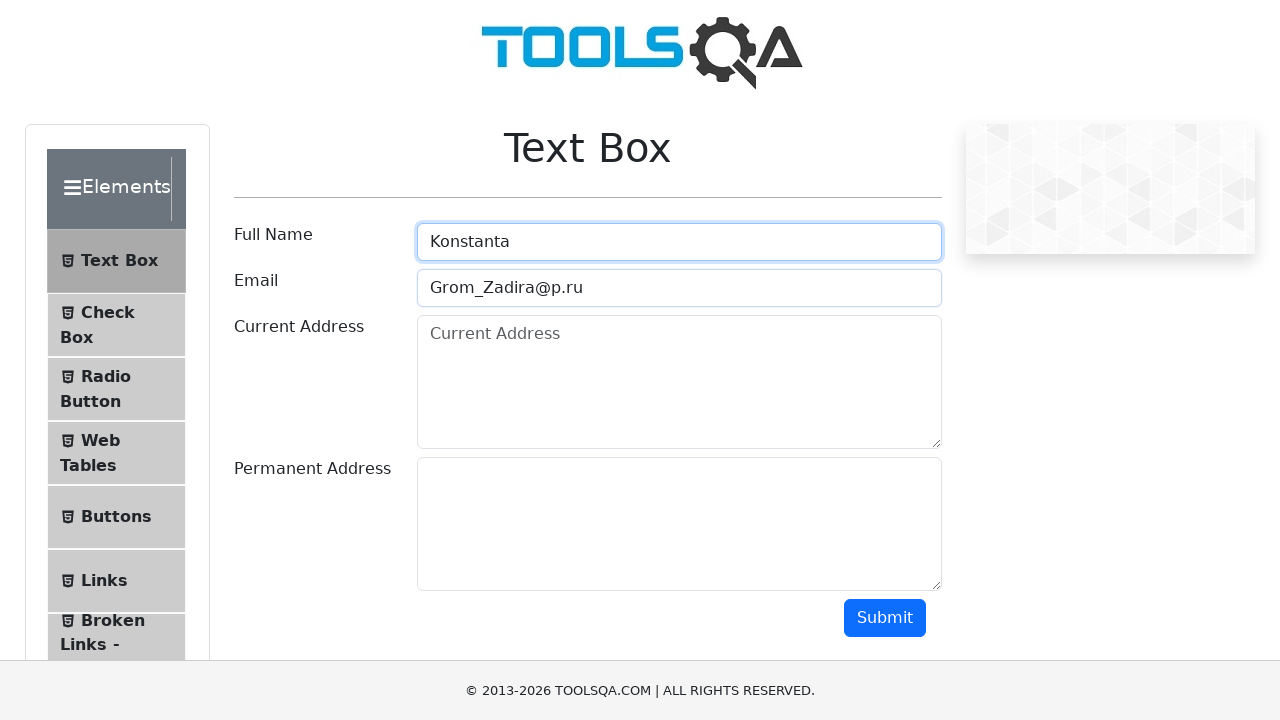

Filled current address field with 'Ukraine' on [placeholder="Current Address"]
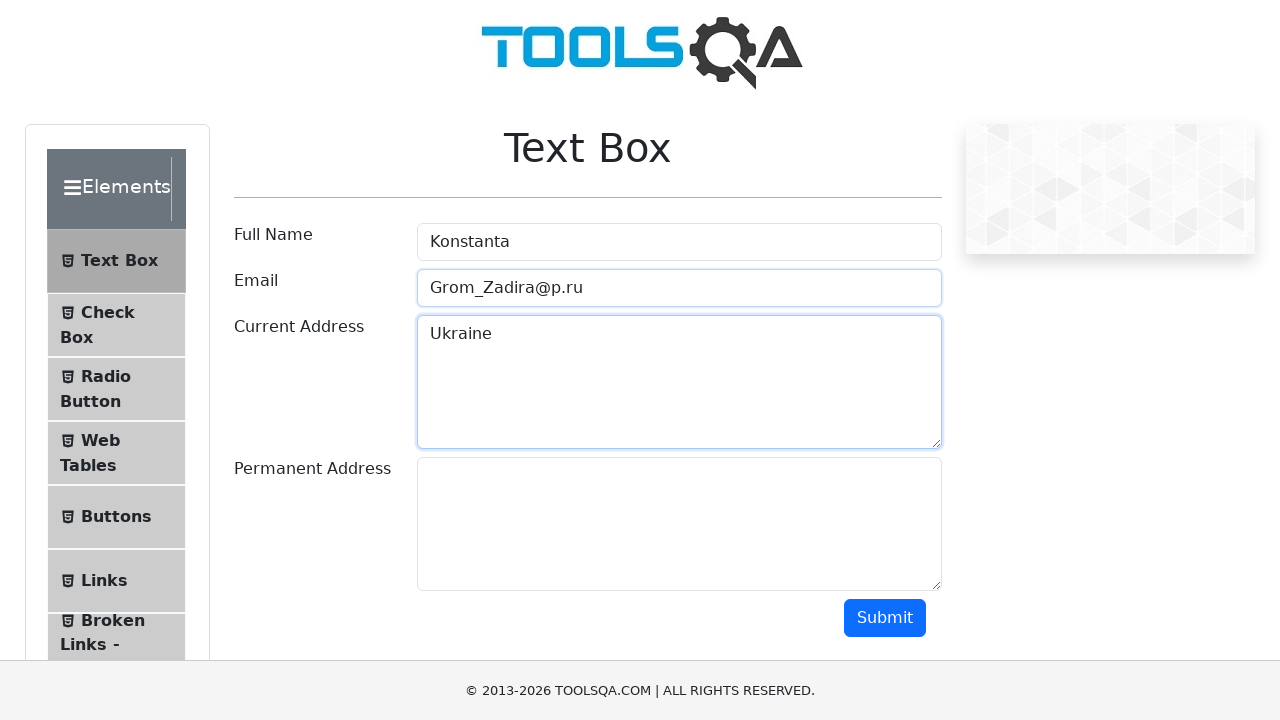

Filled permanent address field with 'Ukraine' on #permanentAddress
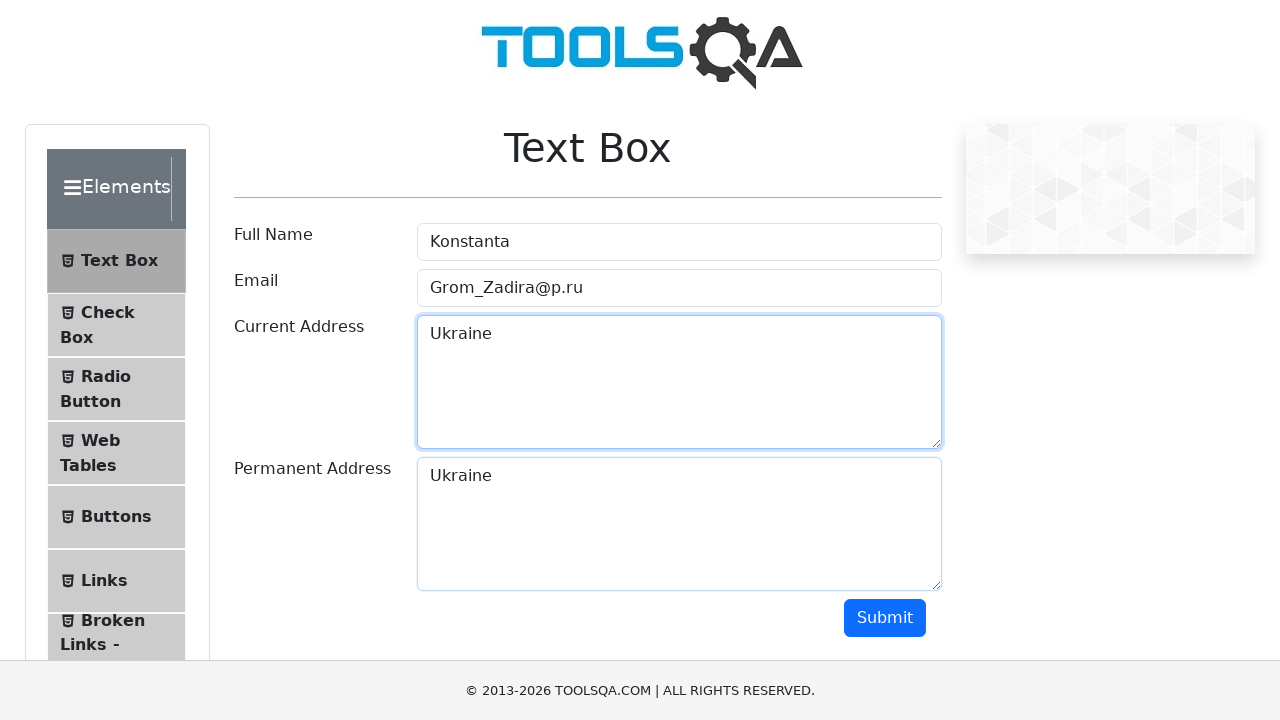

Scrolled submit button into view
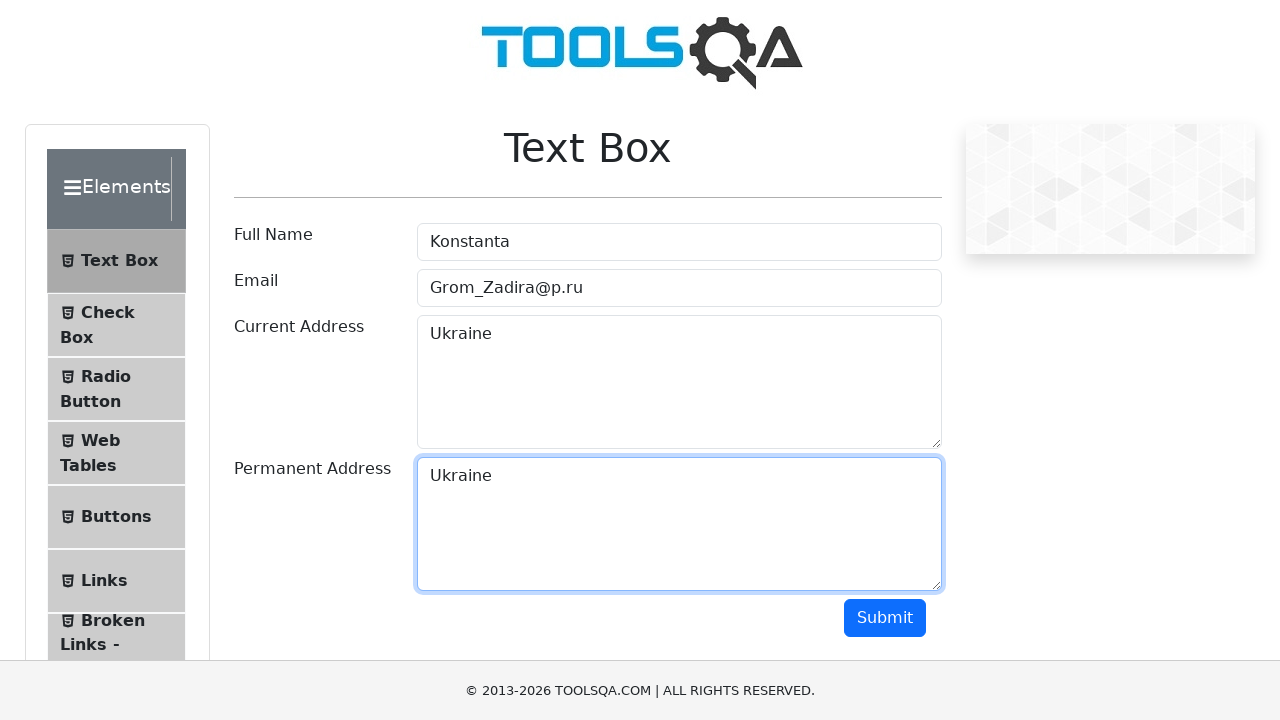

Clicked submit button to submit the form at (885, 618) on #submit
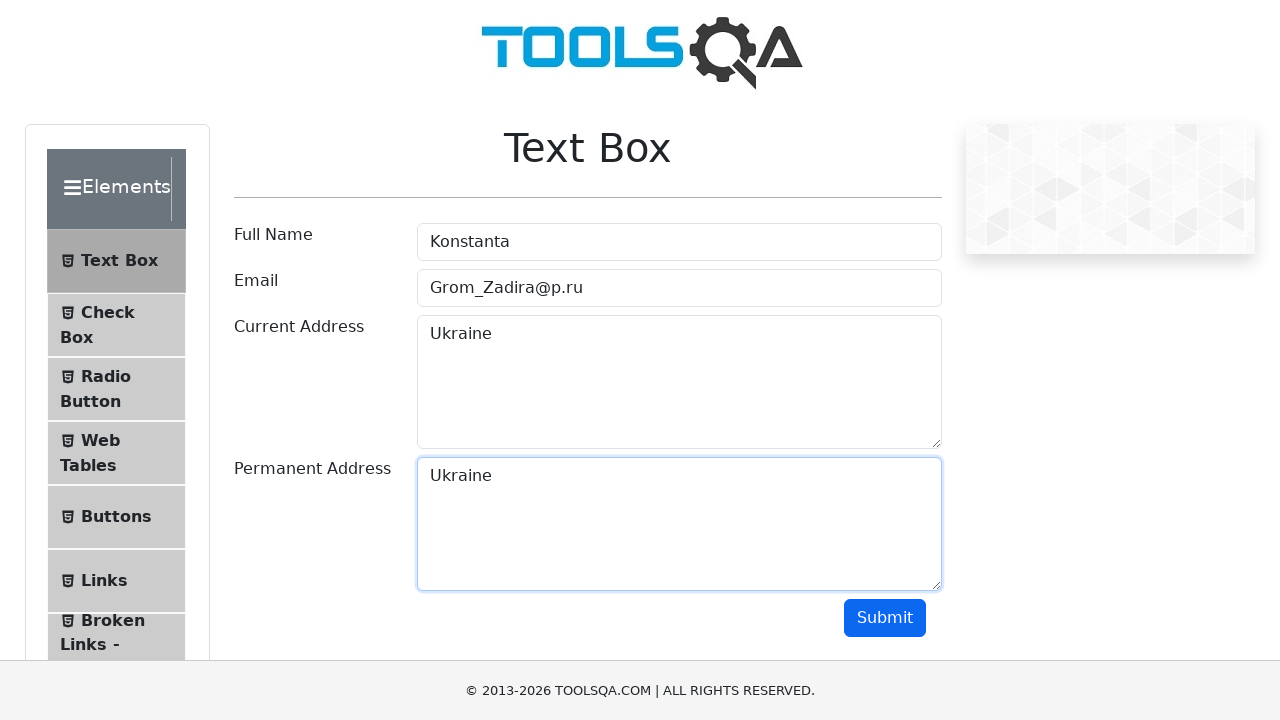

Output section appeared with submitted form data
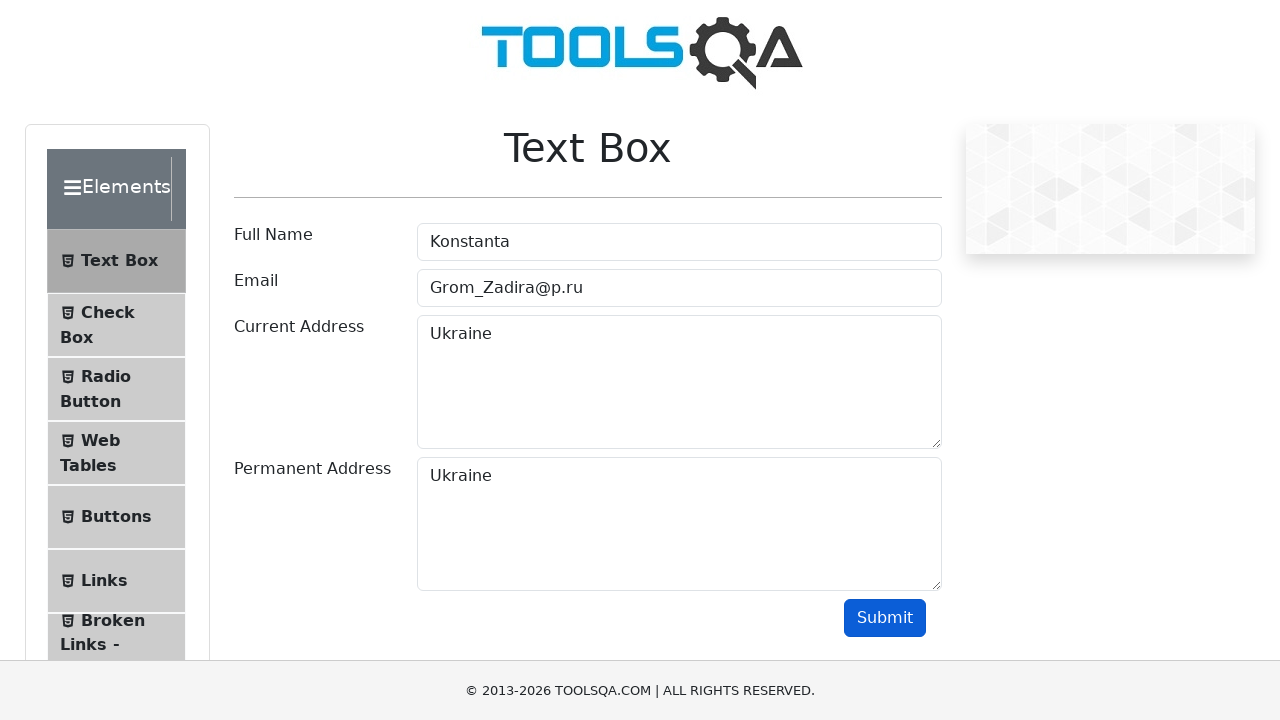

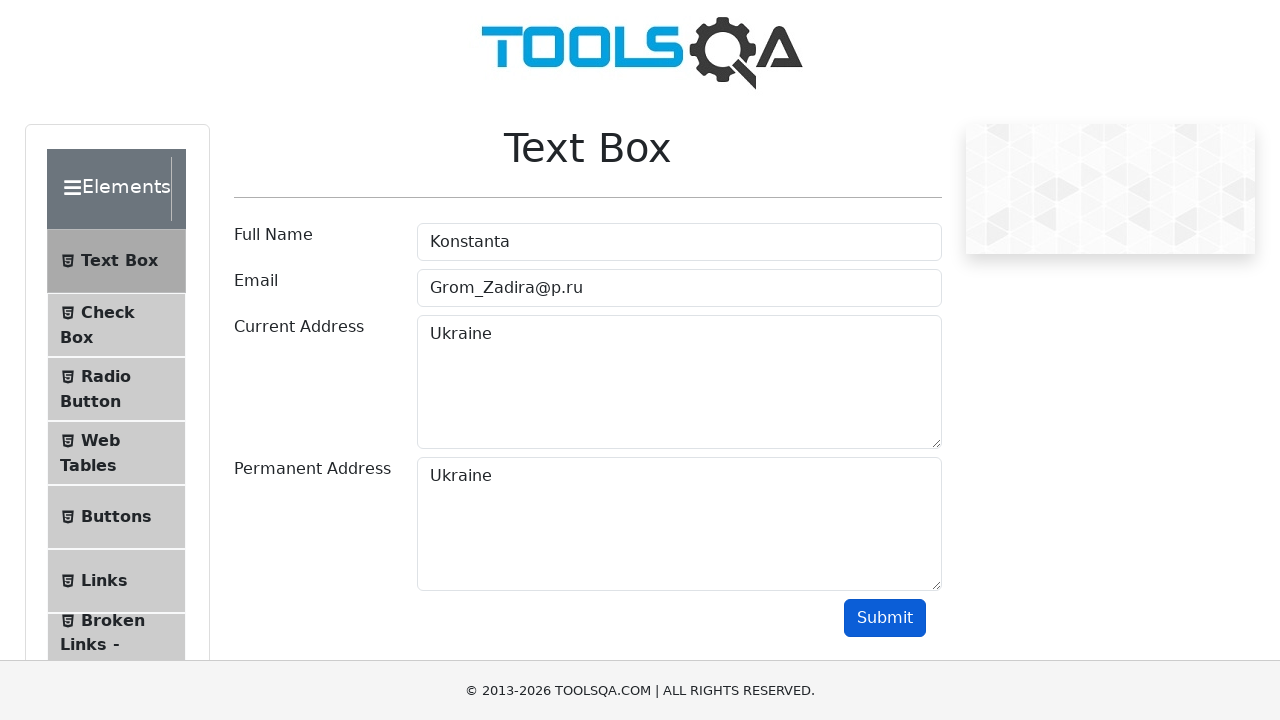